Tests adding specific products (Tomato, Cucumber, Carrot) to cart on an e-commerce practice site by finding matching products and clicking their add-to-cart buttons.

Starting URL: https://rahulshettyacademy.com/seleniumPractise/#/

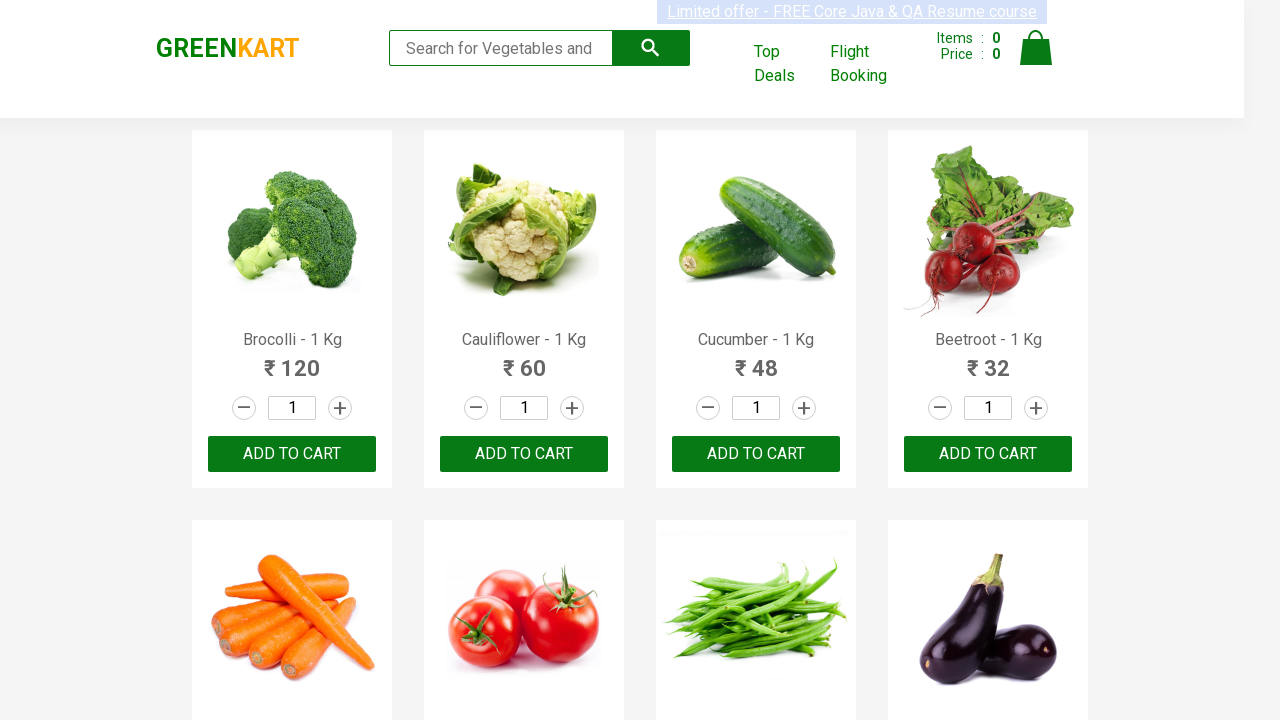

Waited for product names to load on the e-commerce page
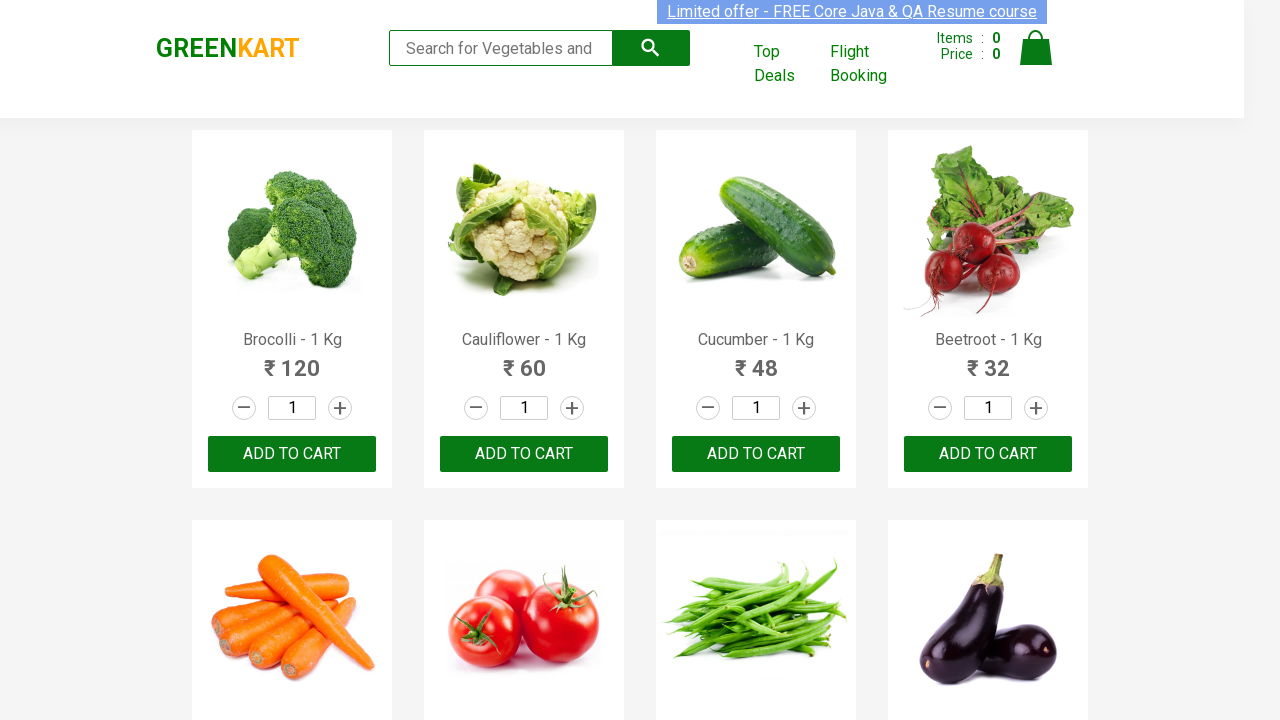

Retrieved all product name elements from the page
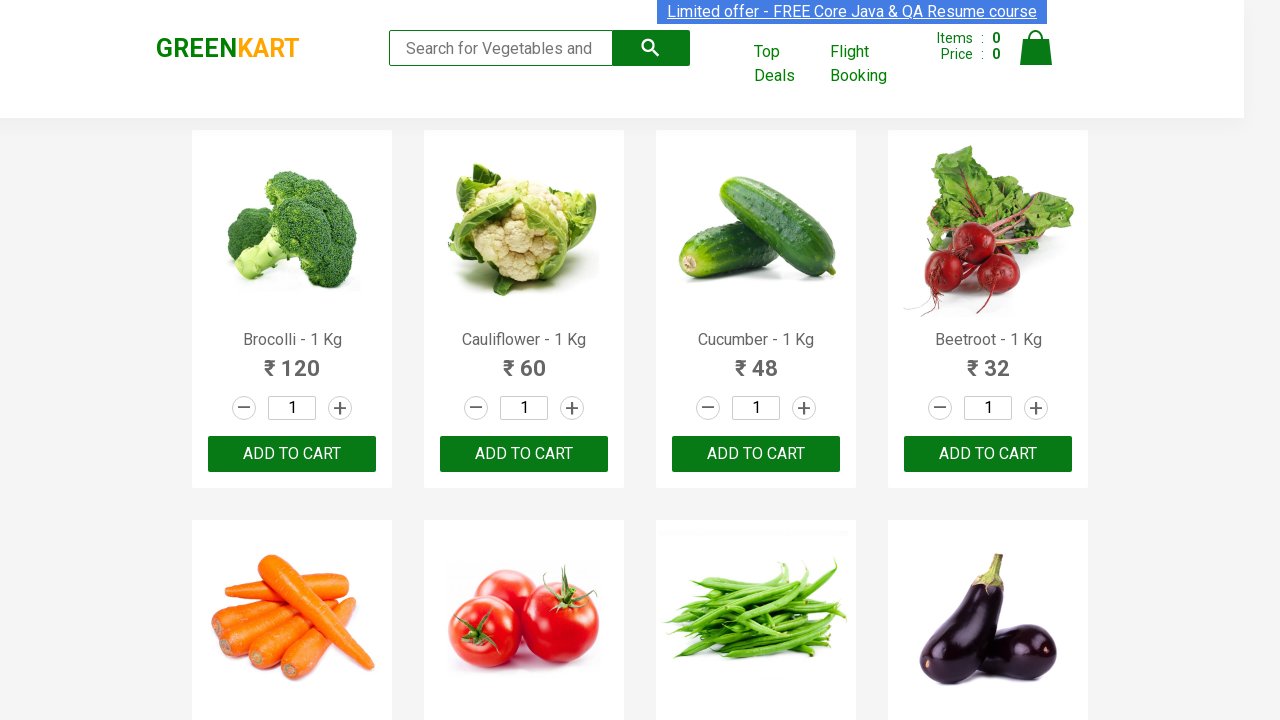

Extracted vegetable name 'Brocolli' from product 'Brocolli - 1 Kg'
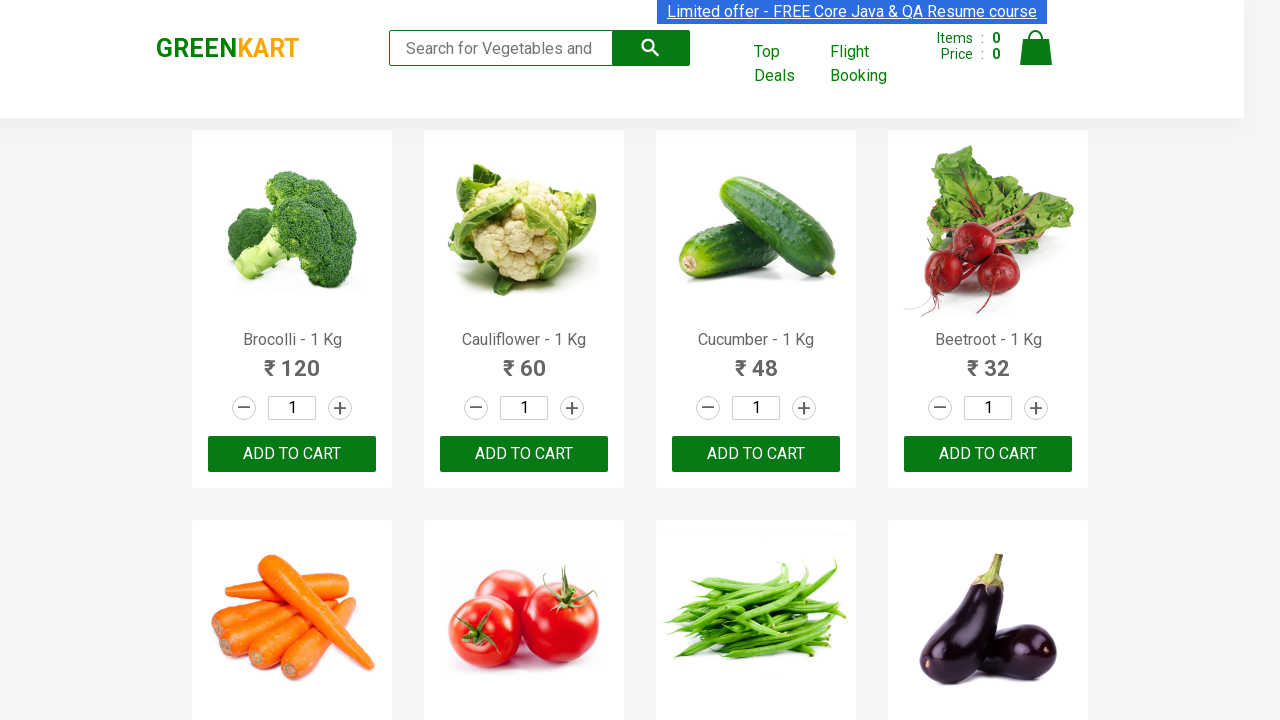

Extracted vegetable name 'Cauliflower' from product 'Cauliflower - 1 Kg'
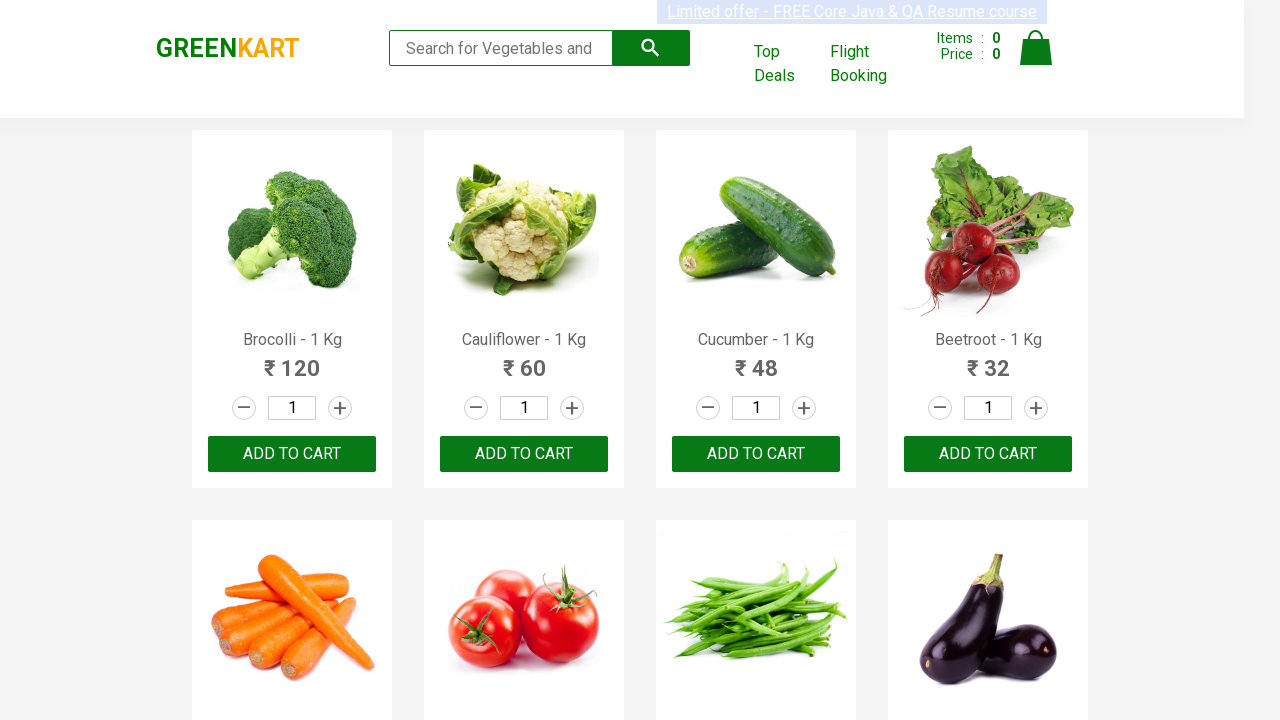

Extracted vegetable name 'Cucumber' from product 'Cucumber - 1 Kg'
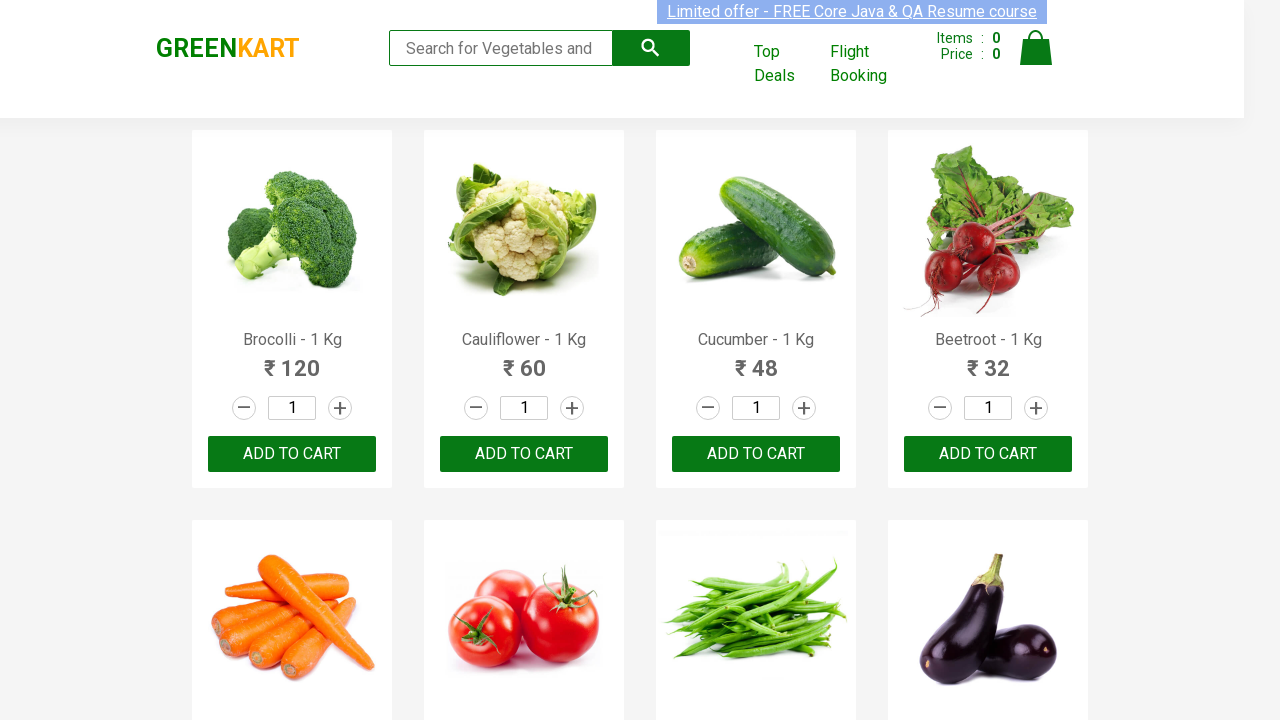

Retrieved all add-to-cart buttons from product list
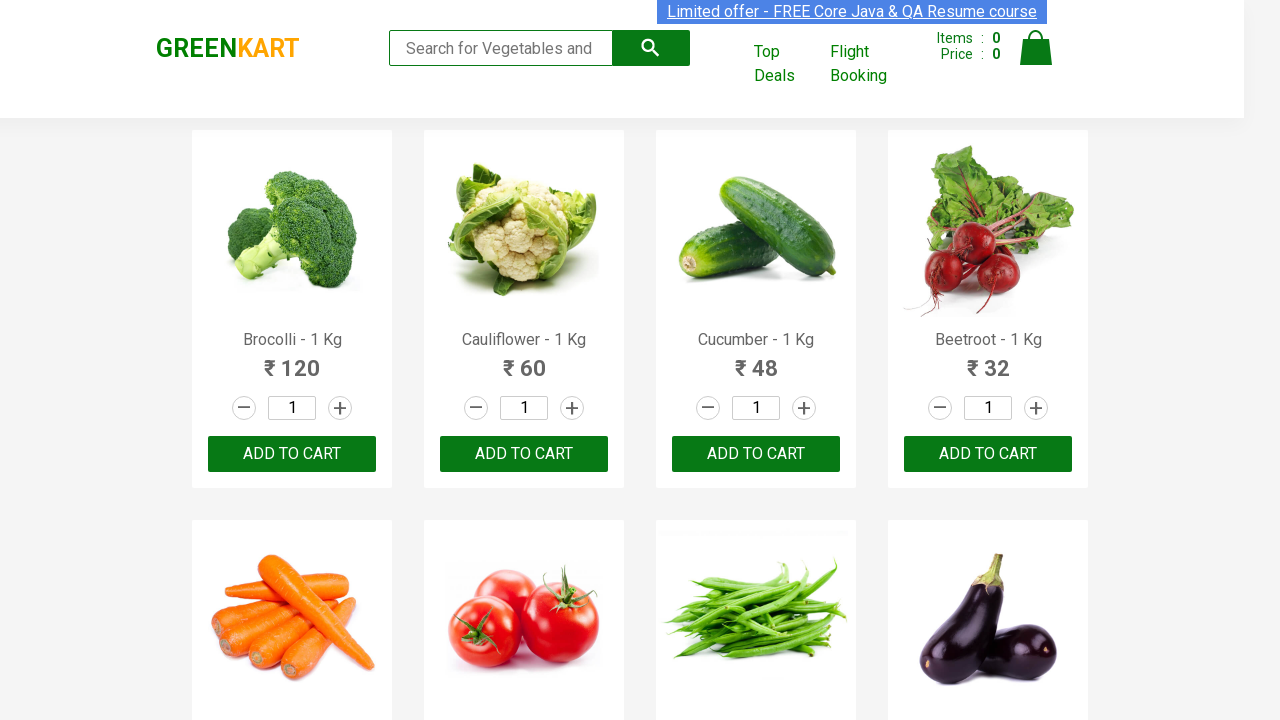

Clicked add-to-cart button for 'Cucumber' (item 1/3) at (756, 454) on xpath=//div[@class='product-action']/button >> nth=2
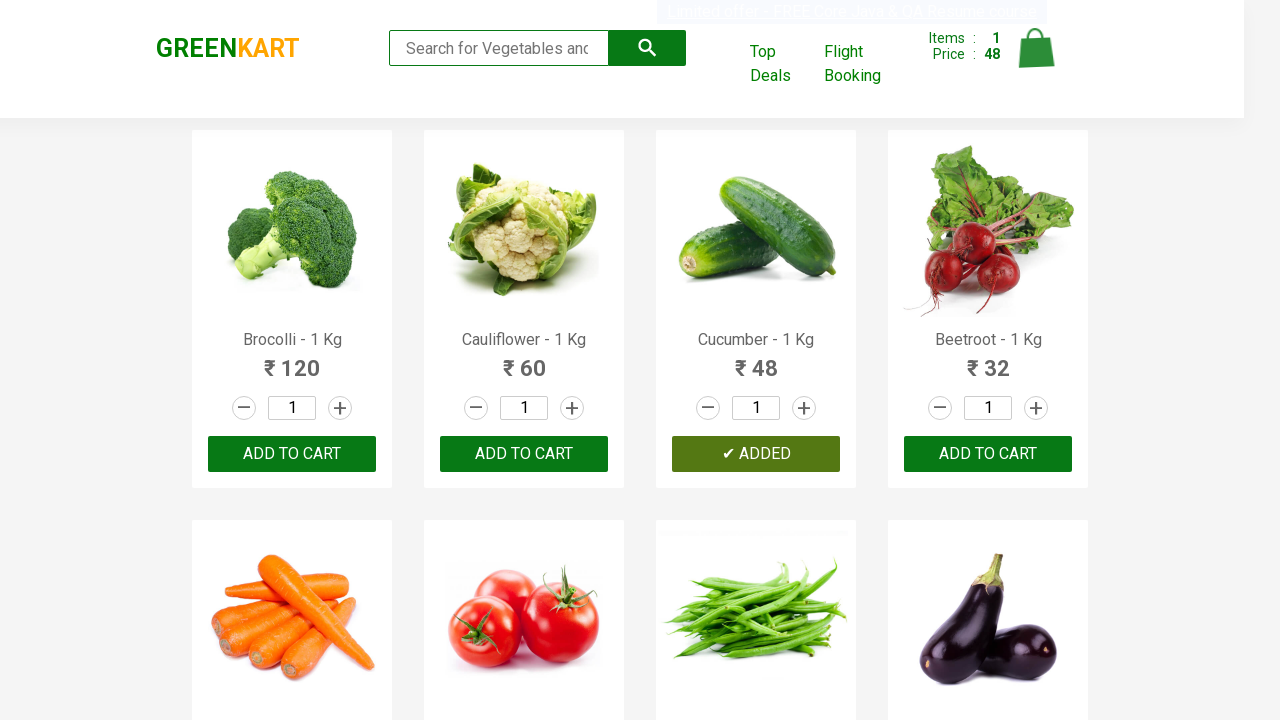

Extracted vegetable name 'Beetroot' from product 'Beetroot - 1 Kg'
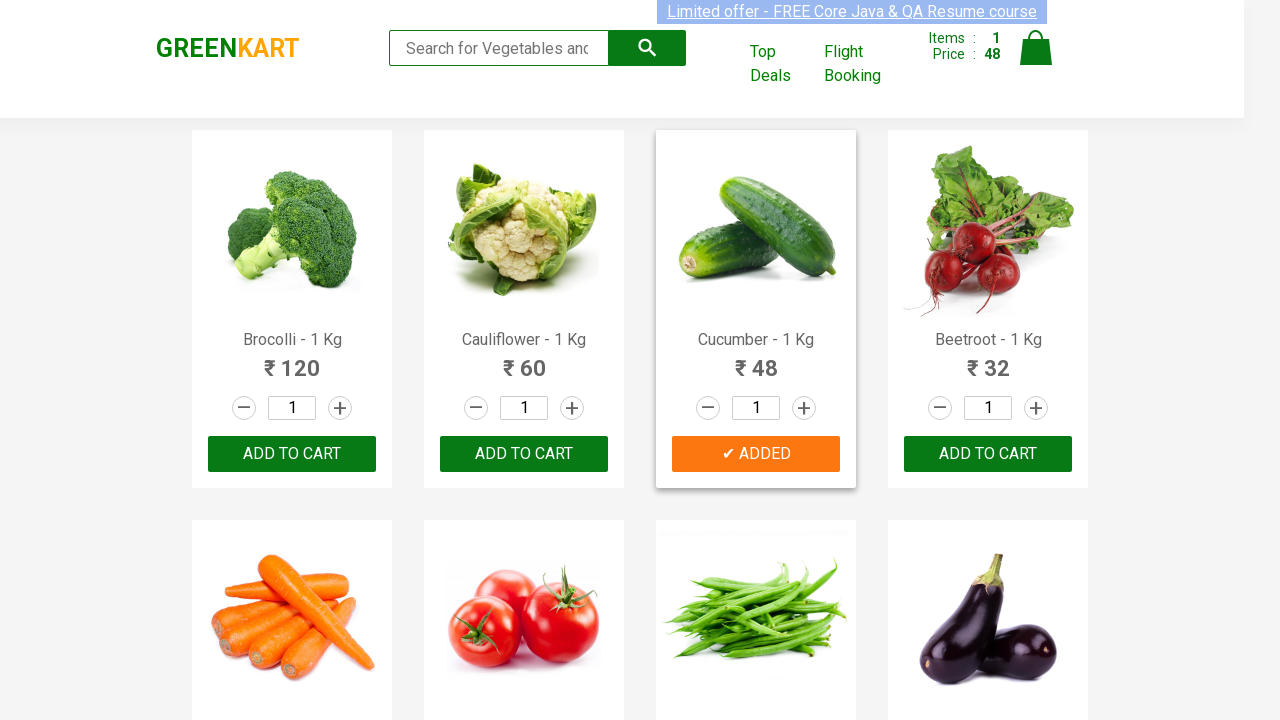

Extracted vegetable name 'Carrot' from product 'Carrot - 1 Kg'
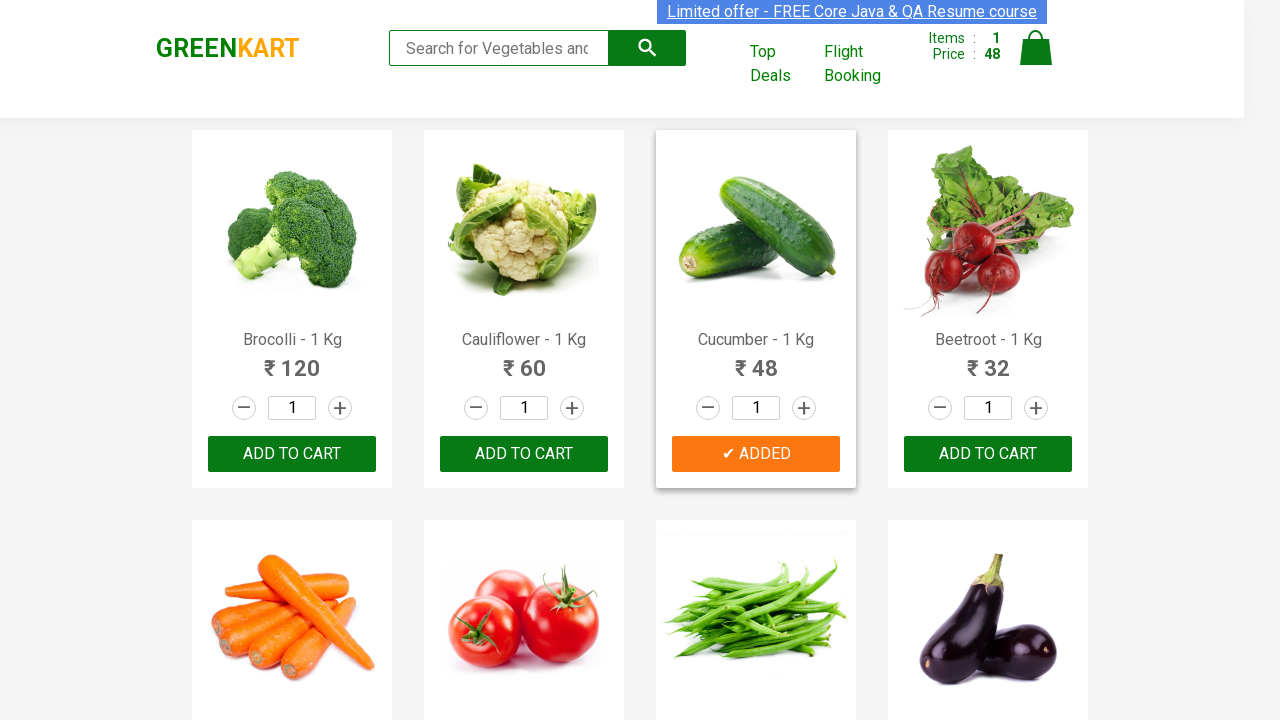

Retrieved all add-to-cart buttons from product list
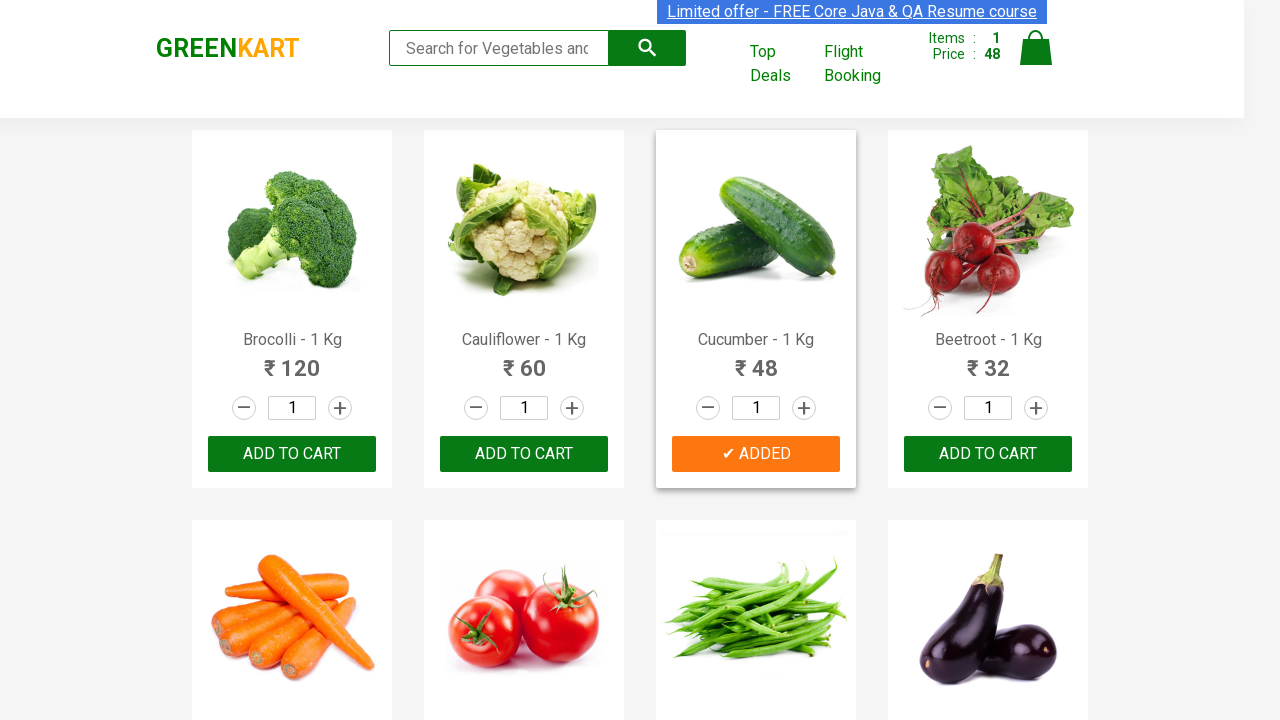

Clicked add-to-cart button for 'Carrot' (item 2/3) at (292, 360) on xpath=//div[@class='product-action']/button >> nth=4
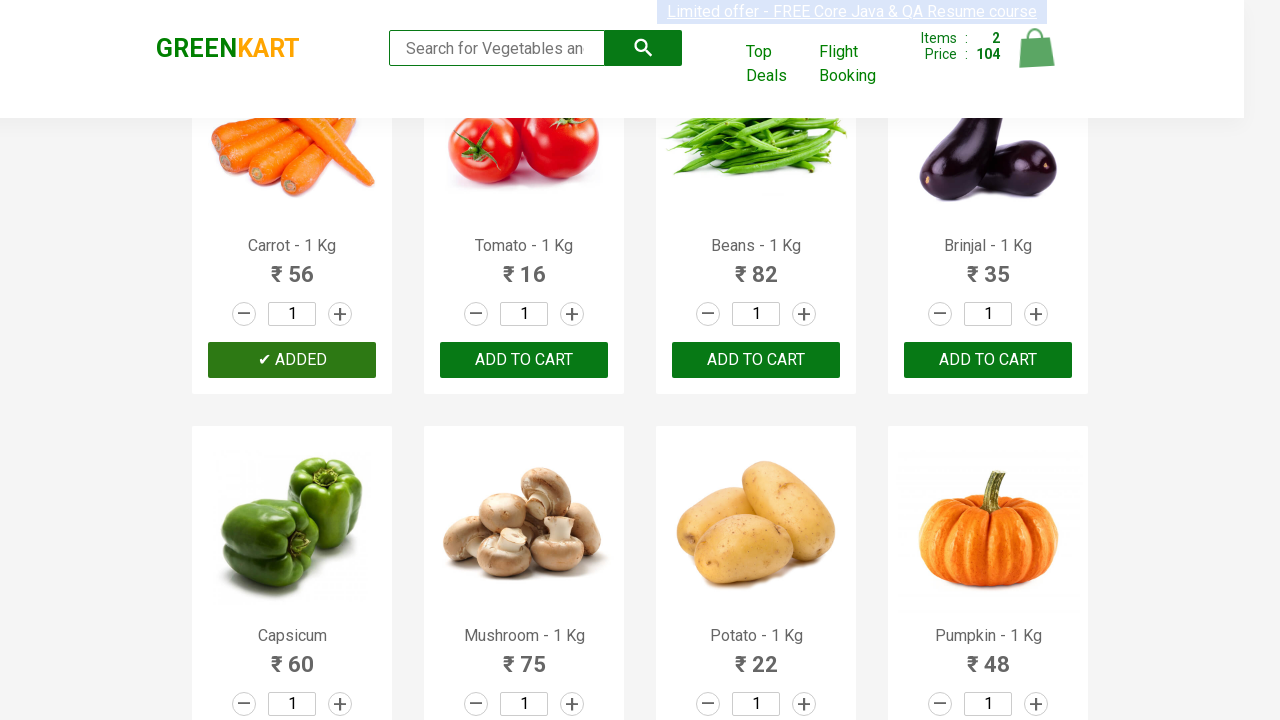

Extracted vegetable name 'Tomato' from product 'Tomato - 1 Kg'
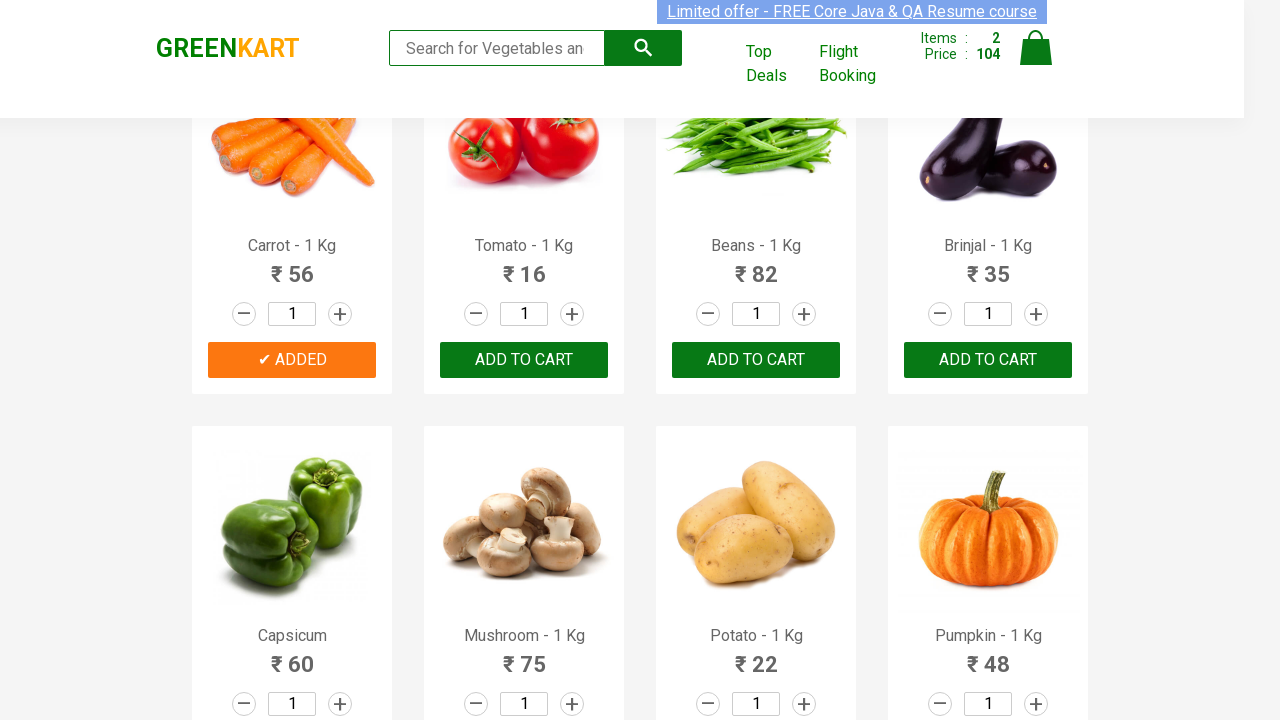

Retrieved all add-to-cart buttons from product list
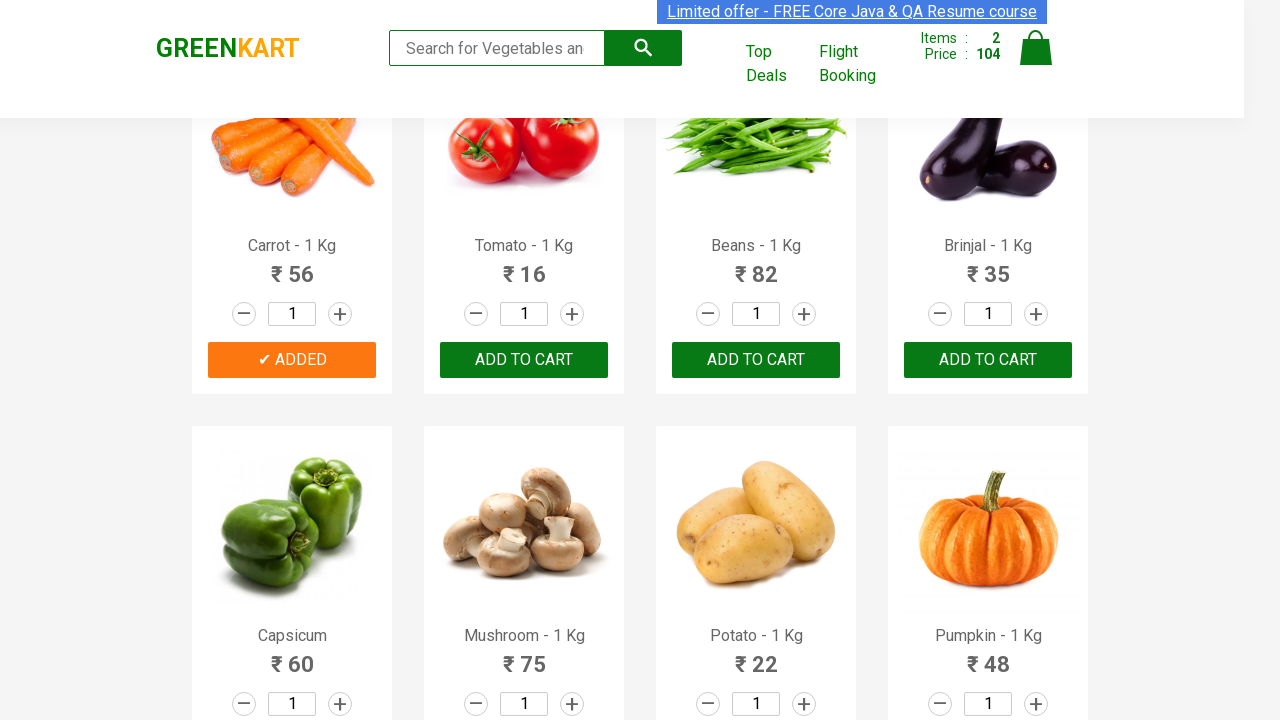

Clicked add-to-cart button for 'Tomato' (item 3/3) at (524, 360) on xpath=//div[@class='product-action']/button >> nth=5
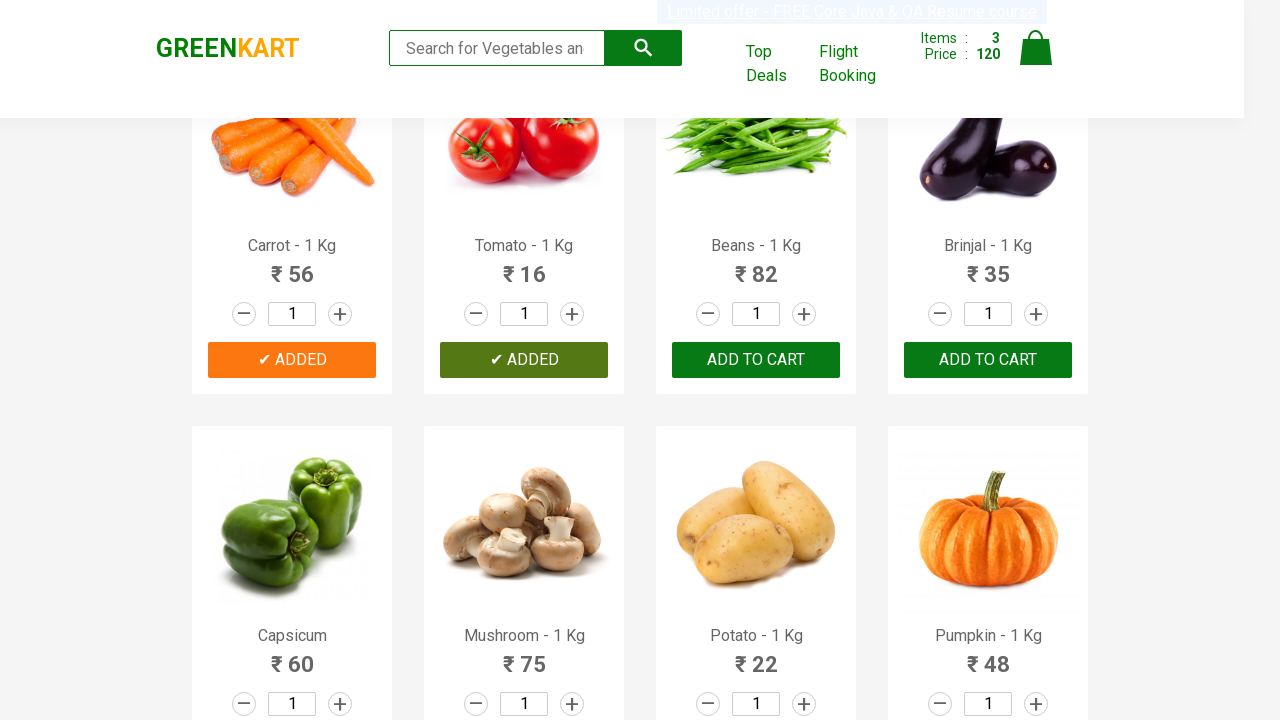

Successfully added all 3 target vegetables (Tomato, Cucumber, Carrot) to cart
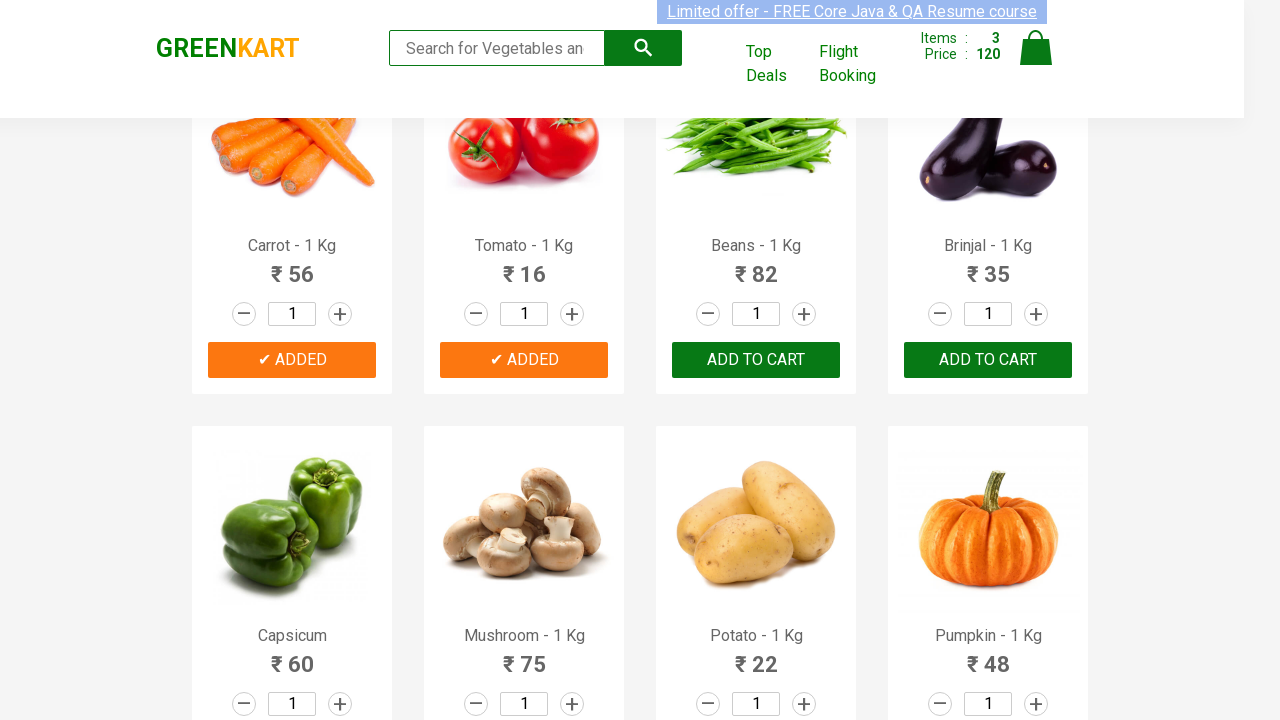

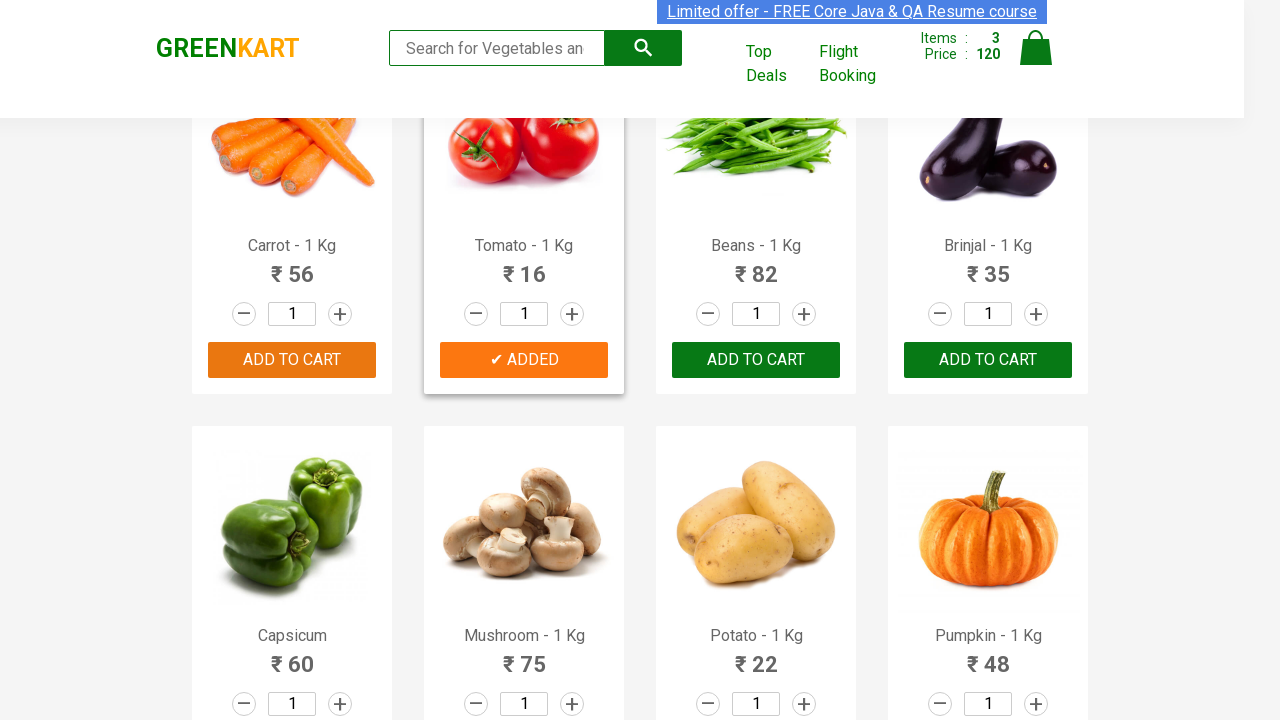